Tests various mouse click actions including single click, double click, and right click on different buttons

Starting URL: http://sahitest.com/demo/clicks.htm

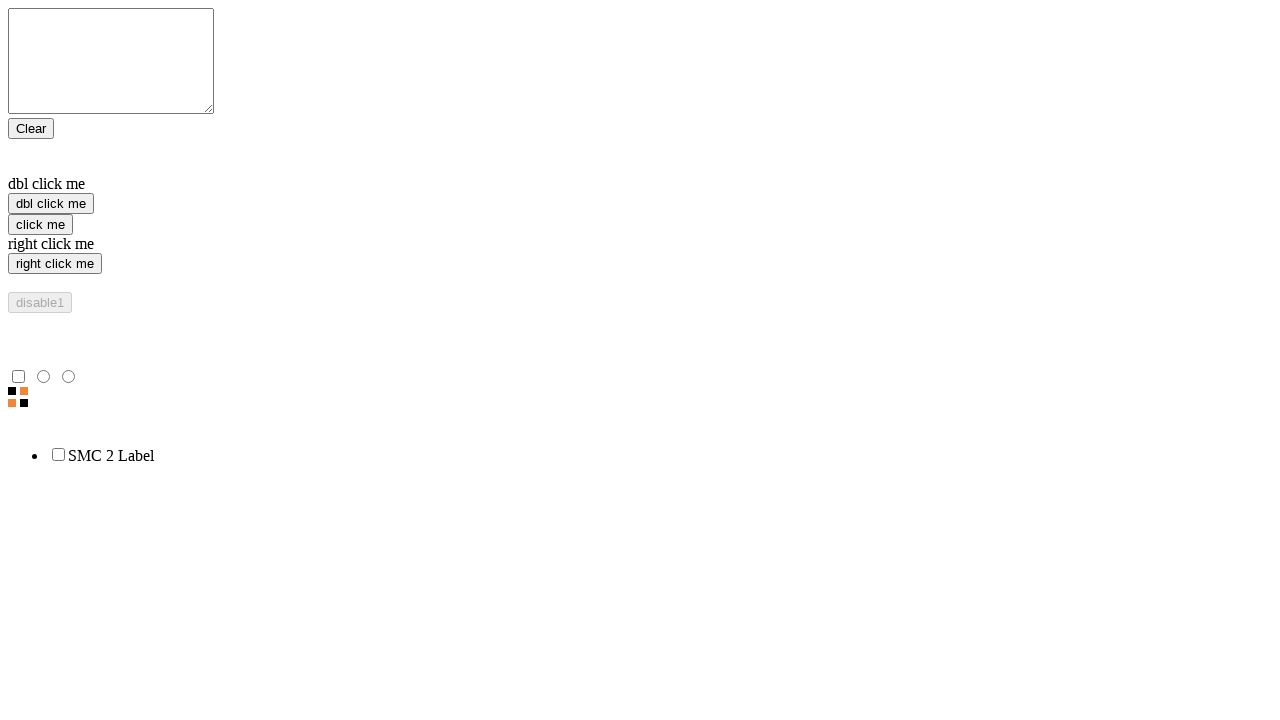

Located single click button element
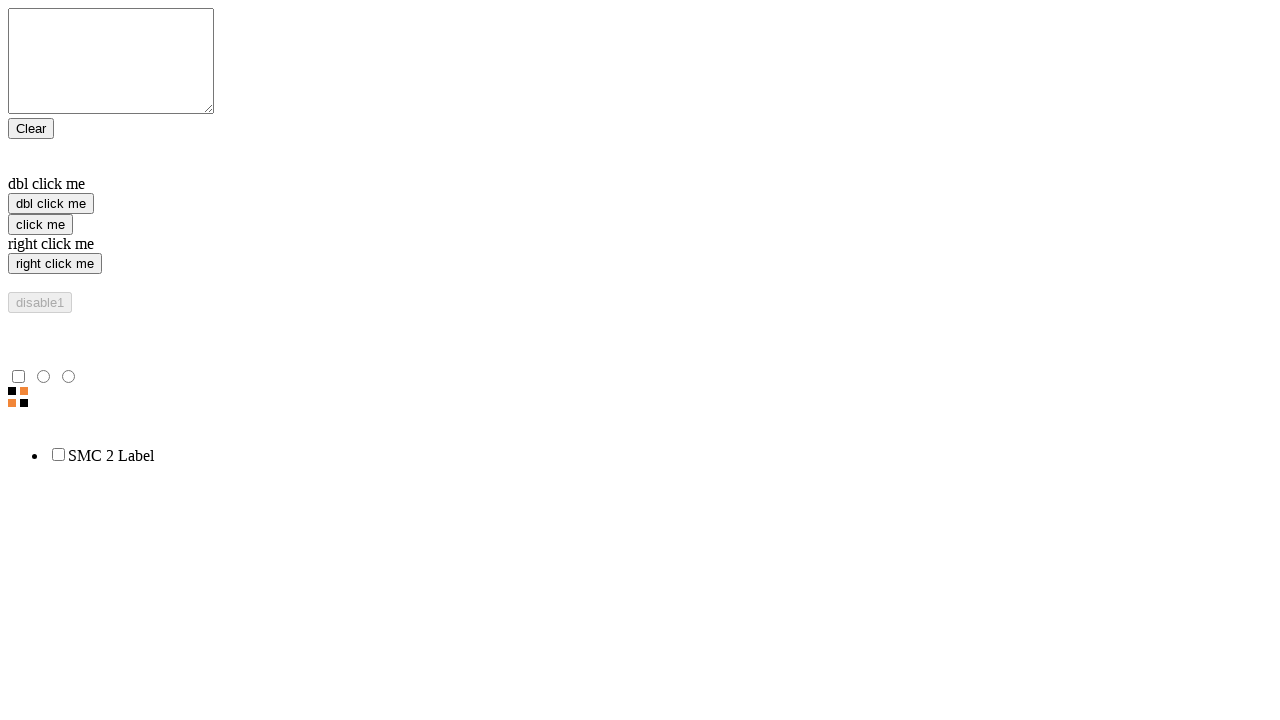

Located double click button element
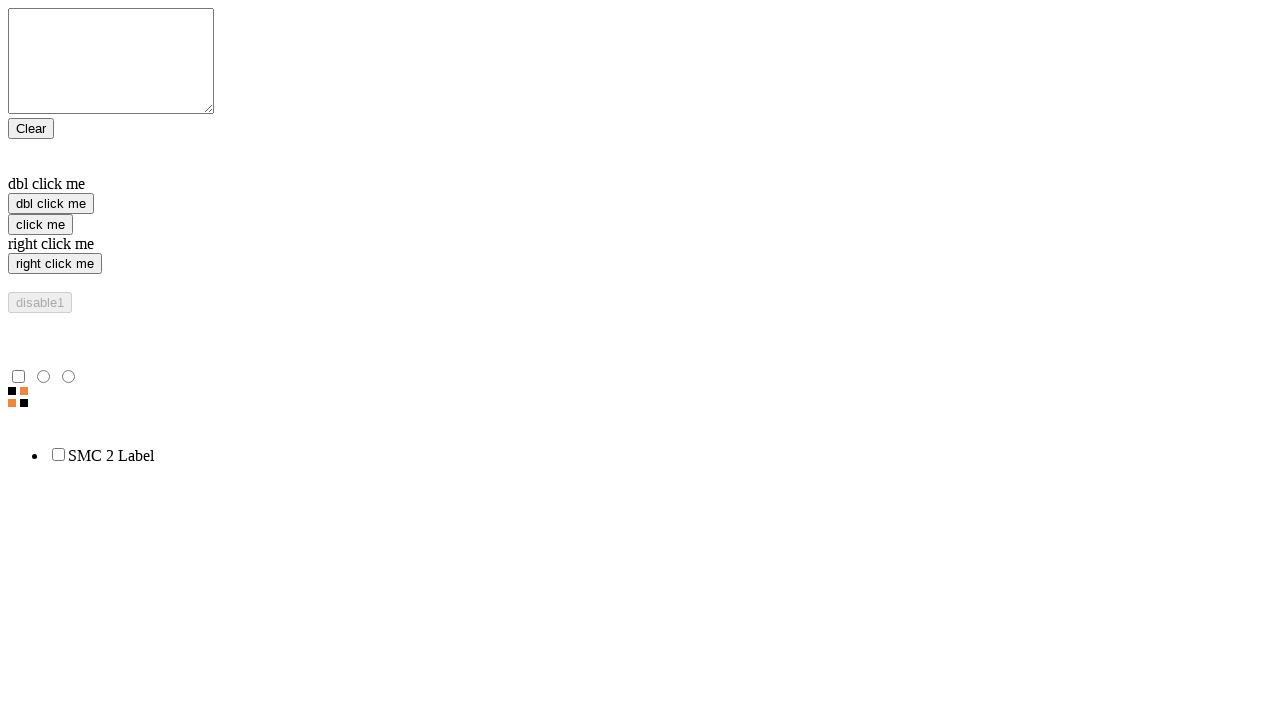

Located right click button element
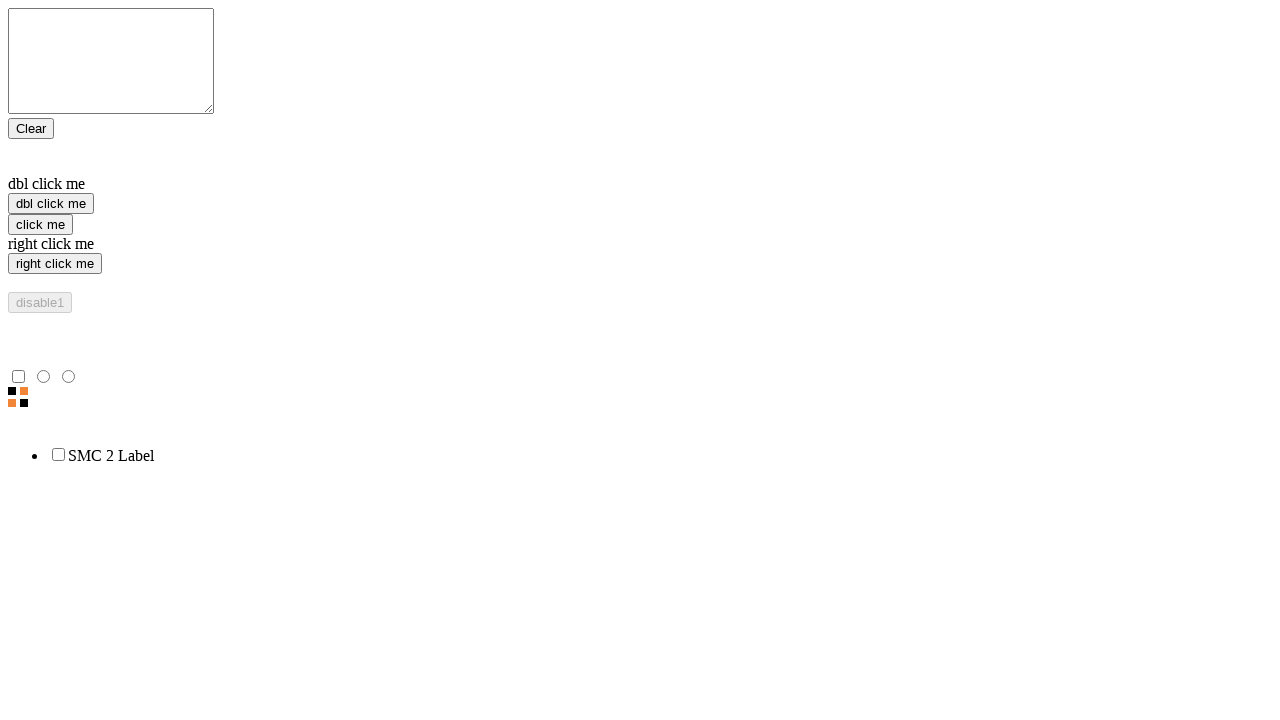

Performed single click on 'click me' button at (40, 224) on xpath=//input[@value='click me']
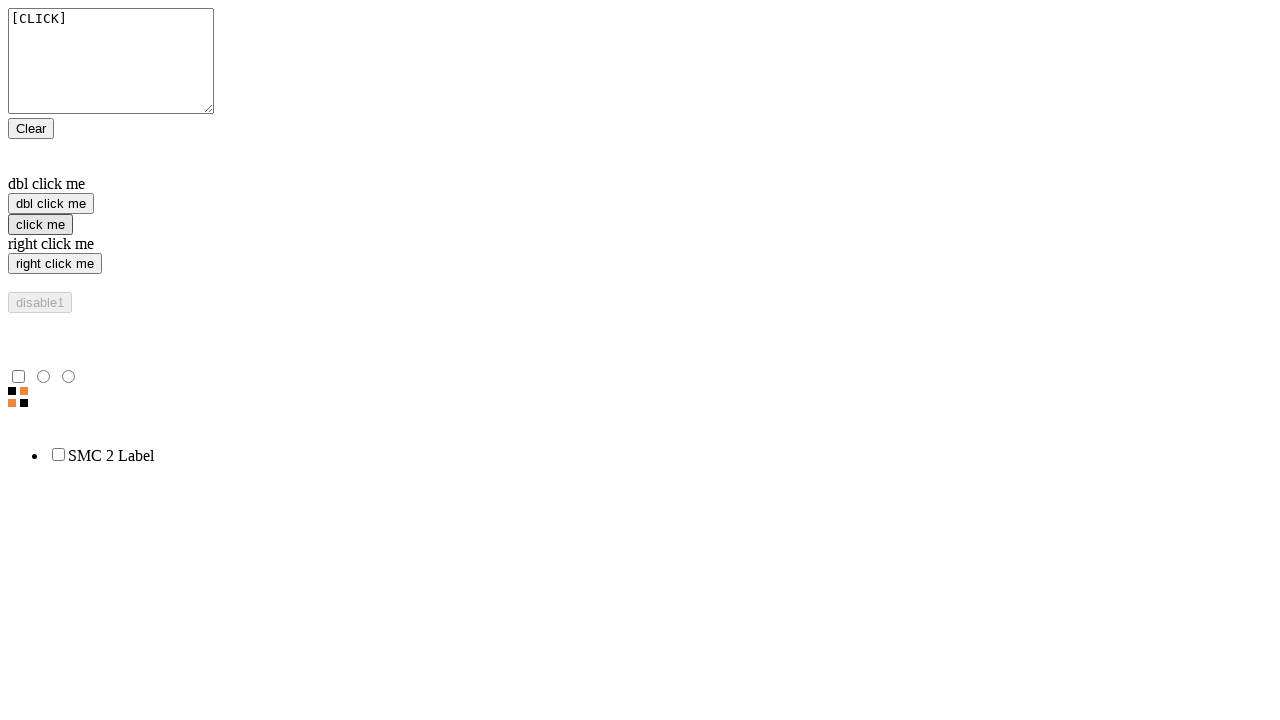

Performed right click on 'right click me' button at (55, 264) on xpath=//input[@value='right click me']
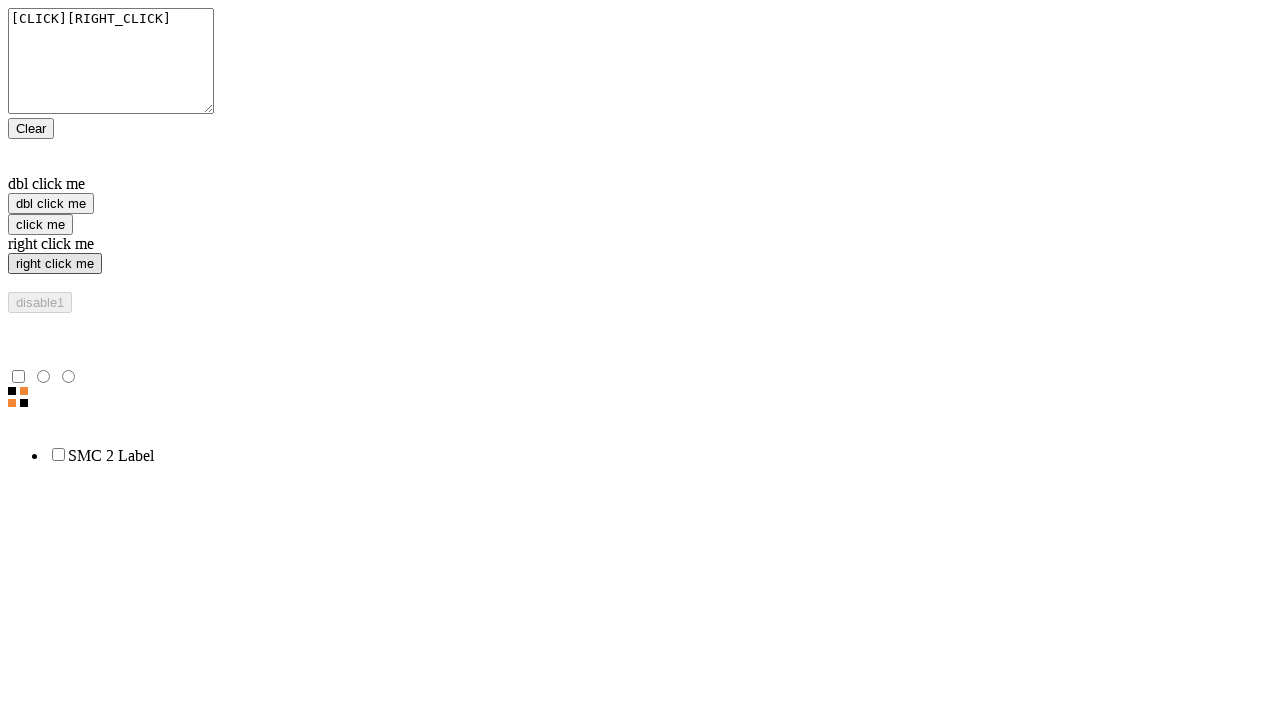

Performed double click on 'dbl click me' button at (51, 204) on xpath=//input[@value='dbl click me']
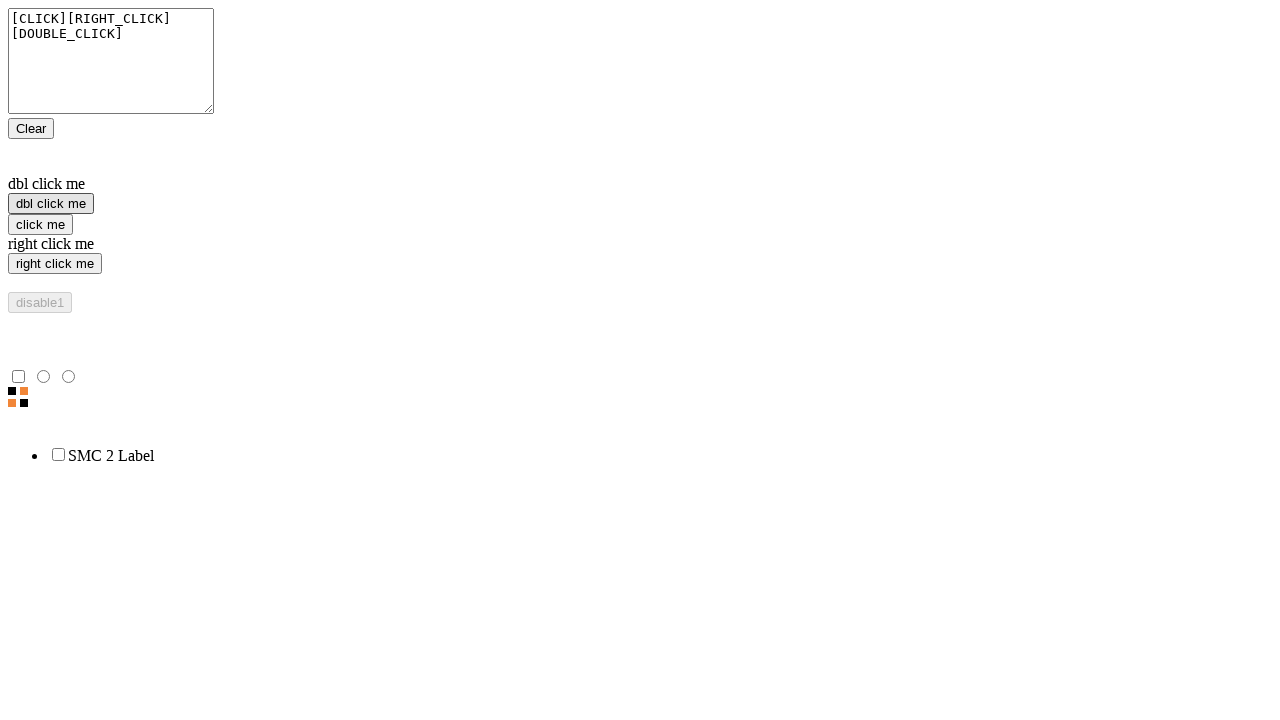

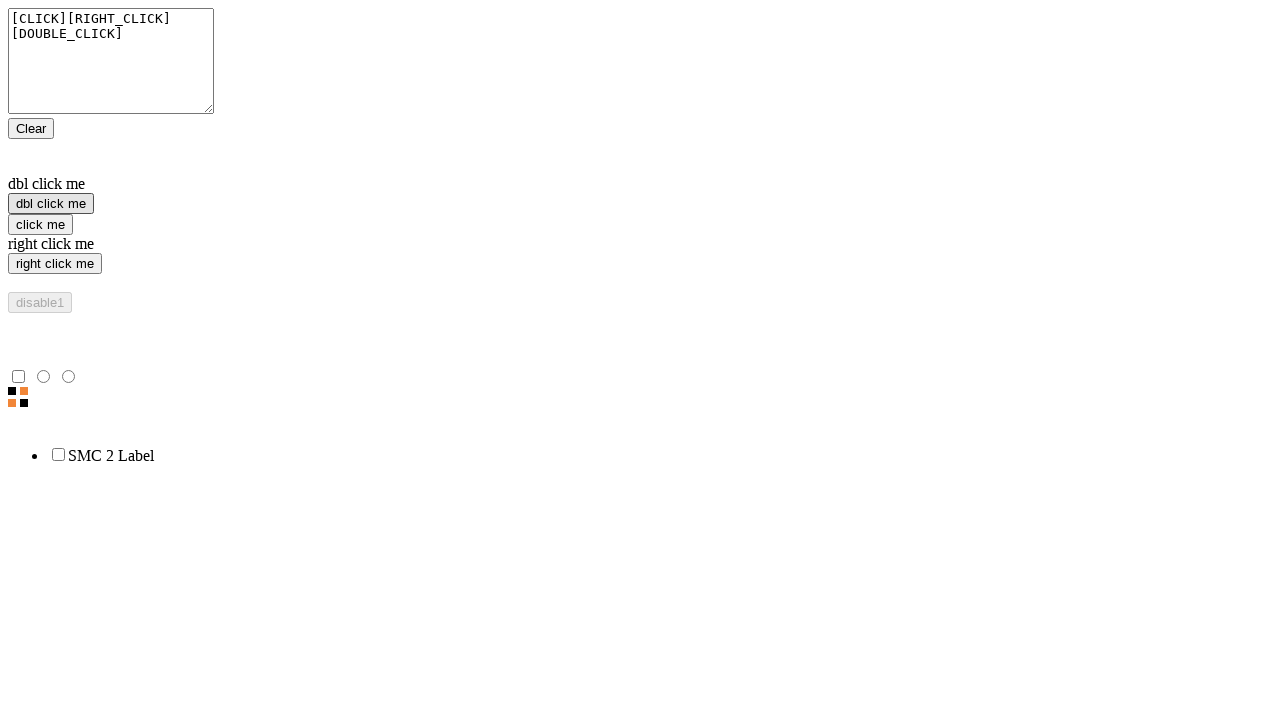